Tests JavaScript alert handling on W3Schools tryit editor by switching to an iframe, triggering an alert, and dismissing it

Starting URL: https://www.w3schools.com/jsref/tryit.asp?filename=tryjsref_alert

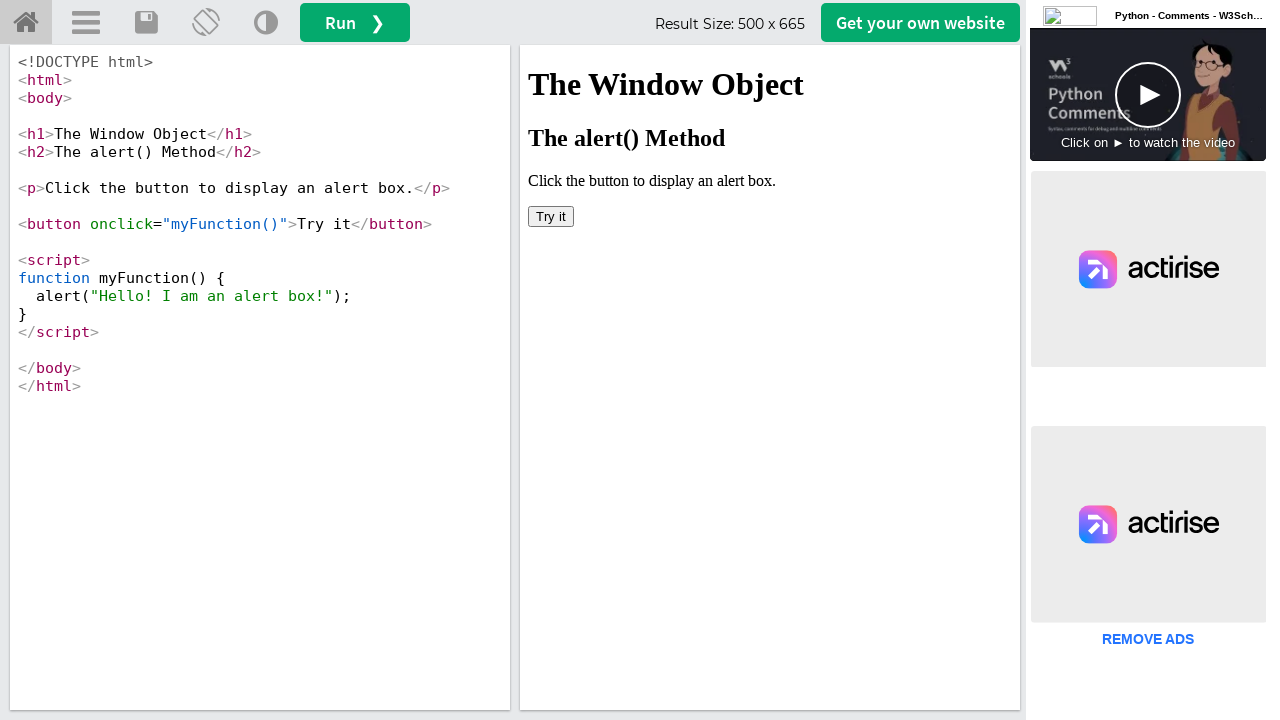

Located the iframe element #iframeResult
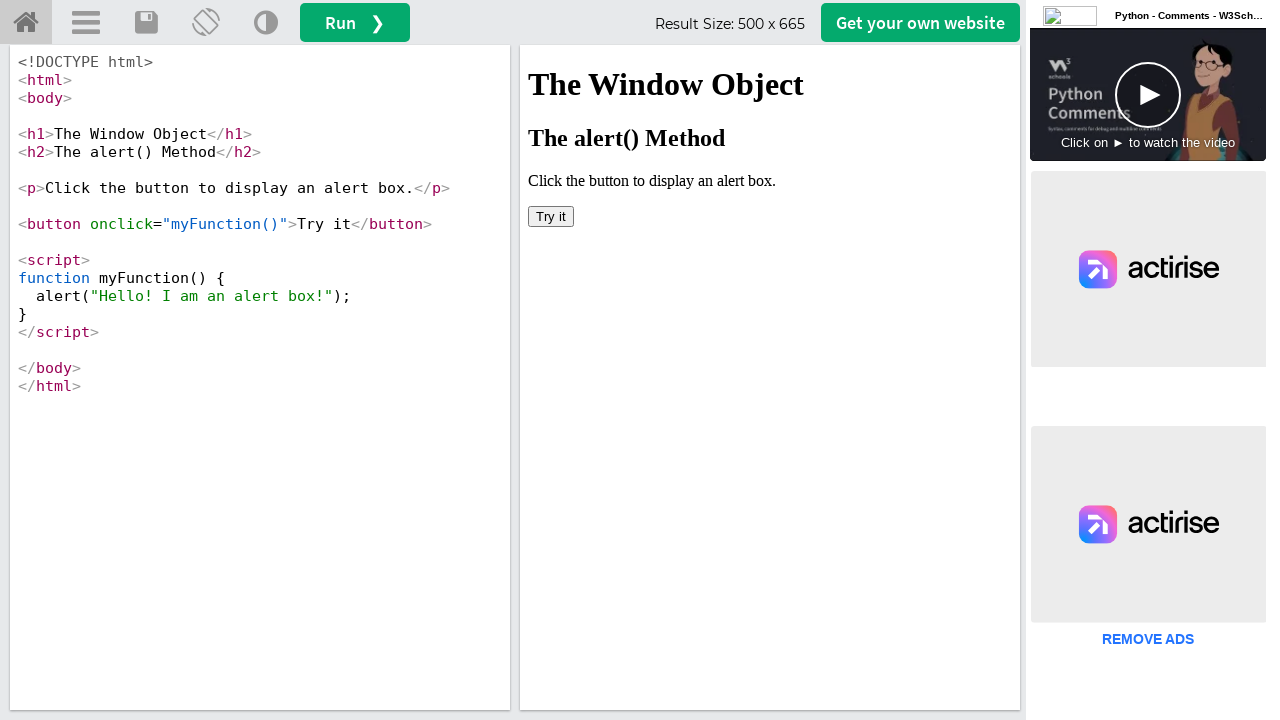

Clicked button inside iframe to trigger alert at (551, 216) on #iframeResult >> internal:control=enter-frame >> button
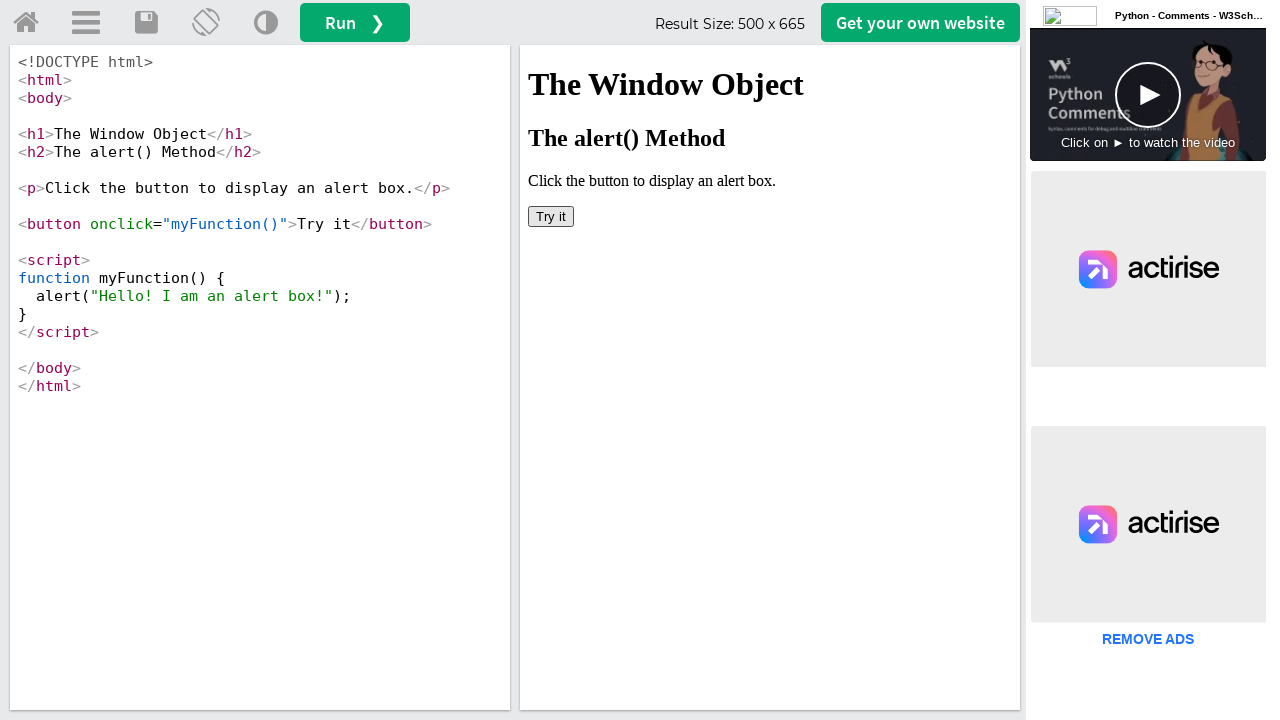

Set up dialog handler to dismiss alerts
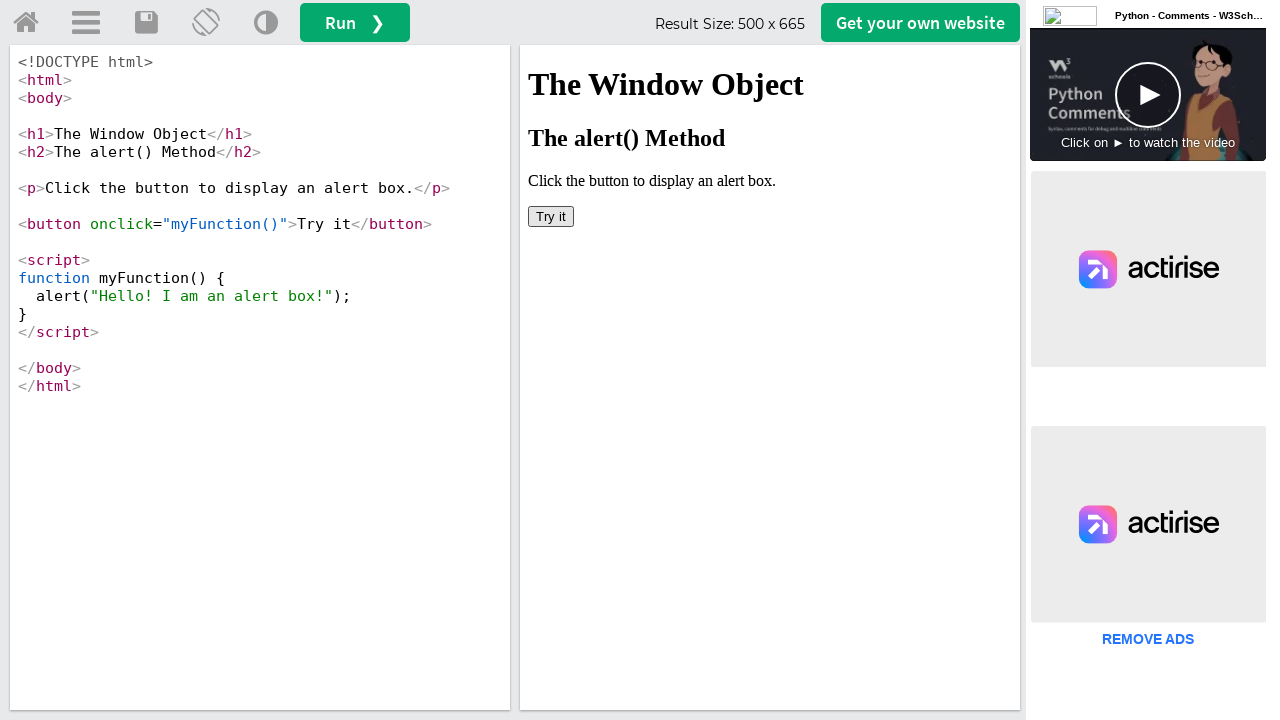

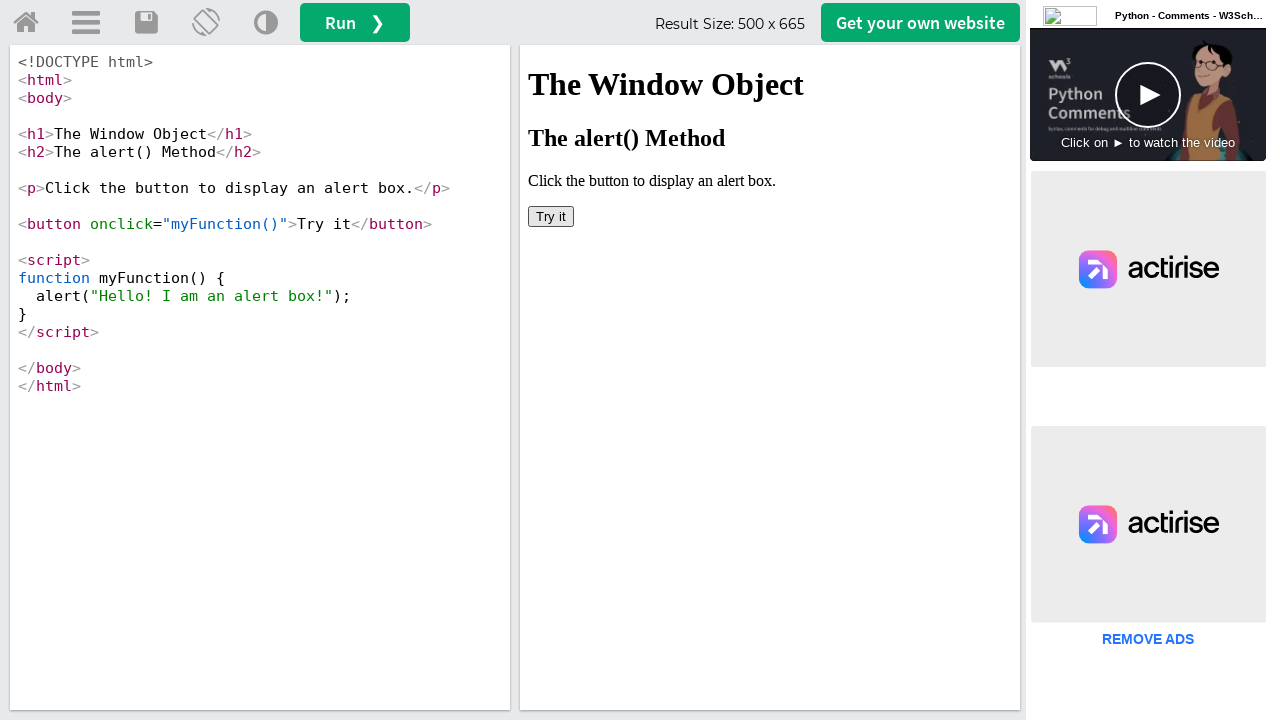